Navigates to a test automation practice page and locates specific web elements on the page to verify they exist and are visible.

Starting URL: https://testautomationpractice.blogspot.com/

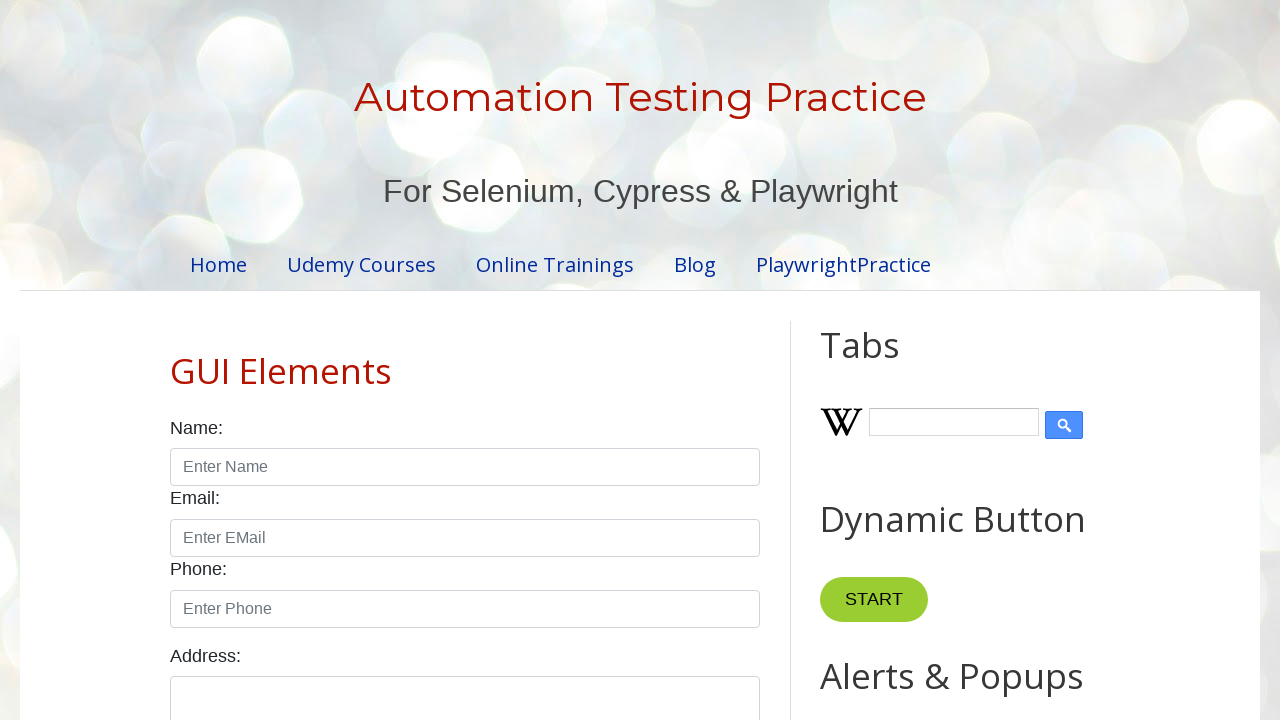

Navigated to test automation practice page
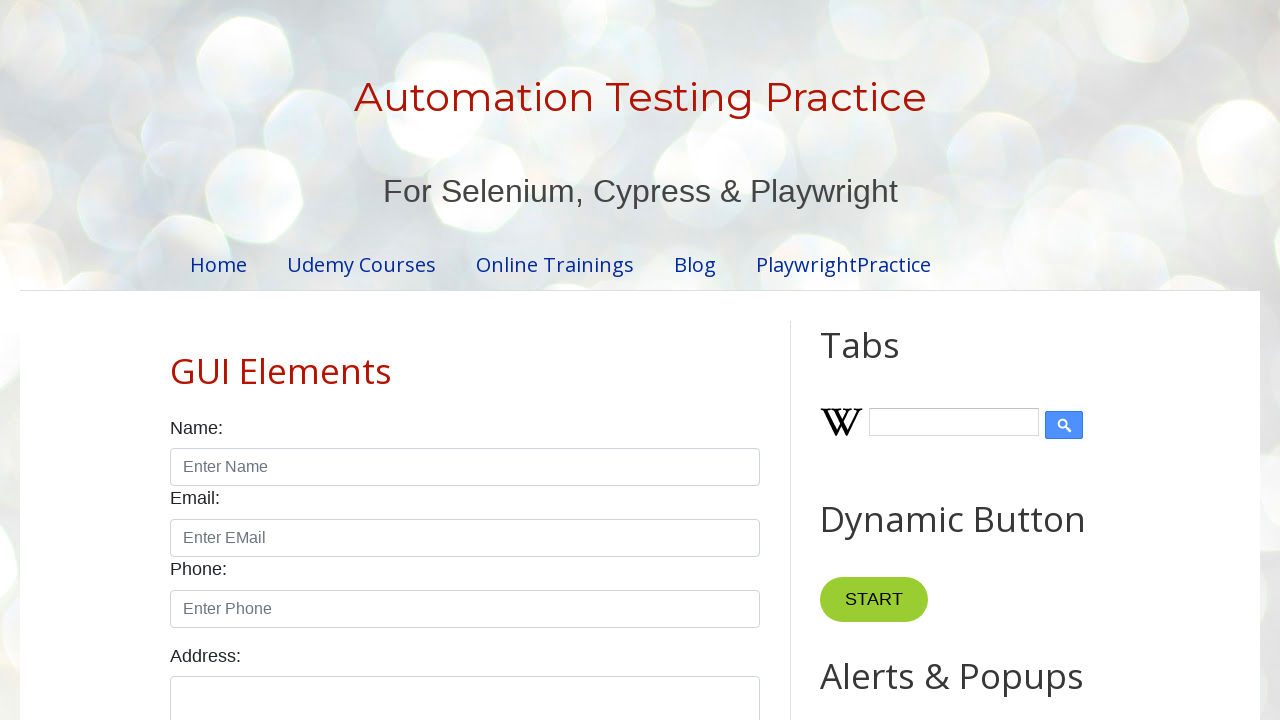

Page loaded with domcontentloaded state
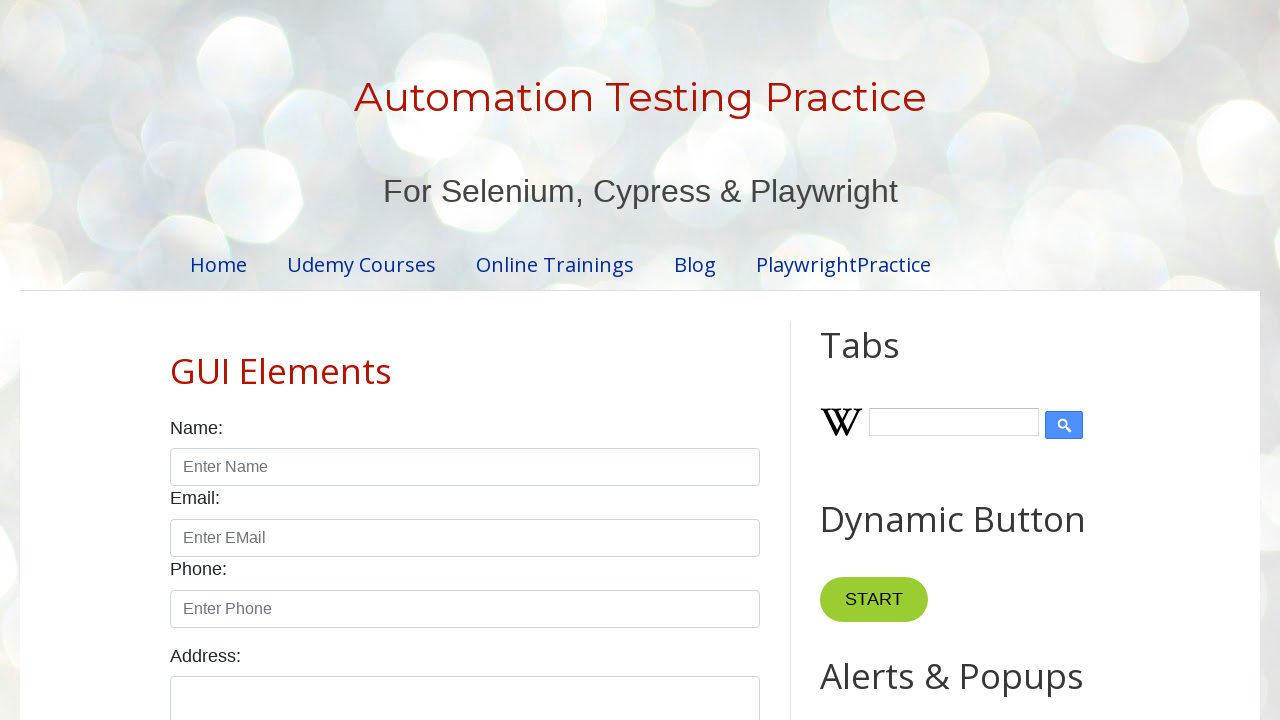

Located HTML widget element with id='HTML12'
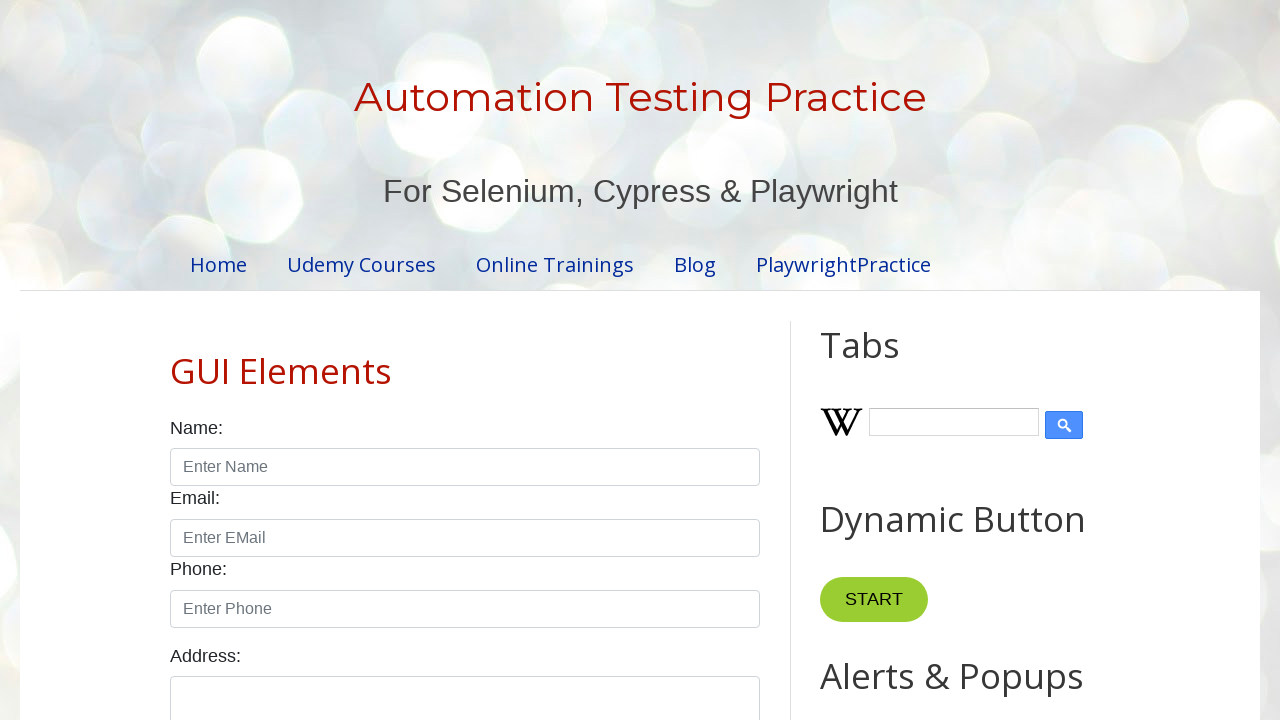

HTML widget element is visible
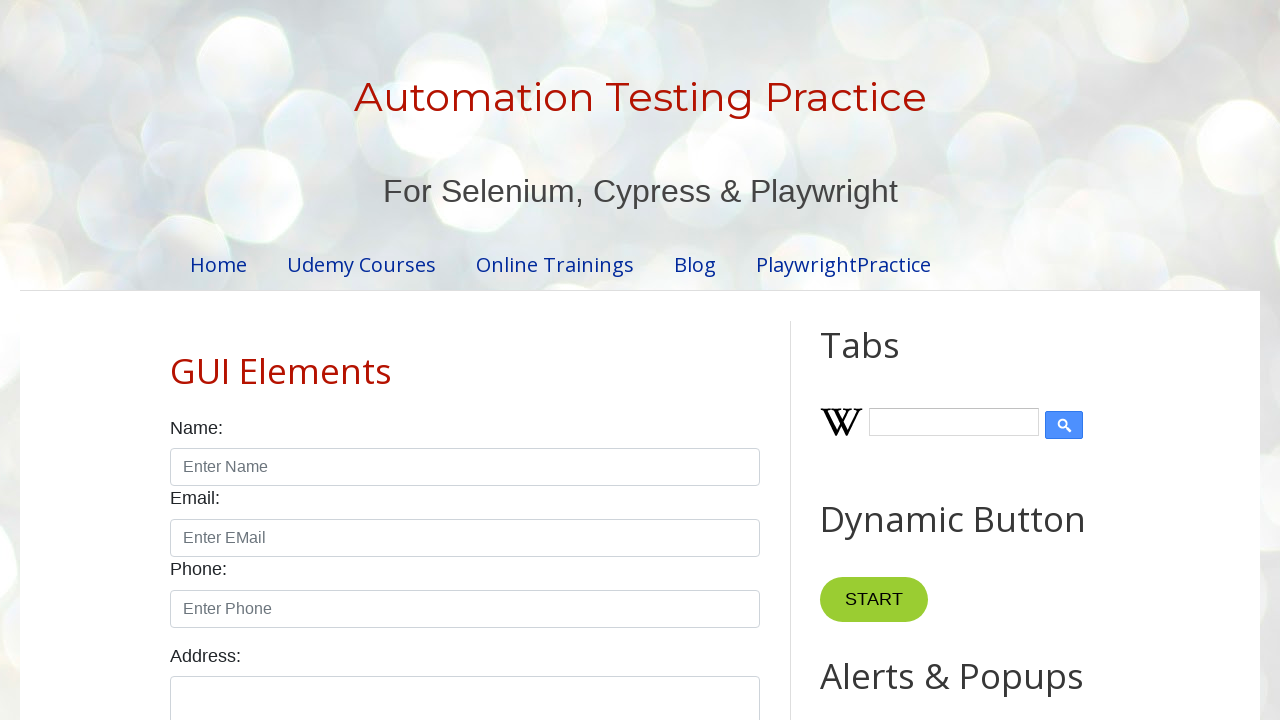

Located header element with fauxborder-left class
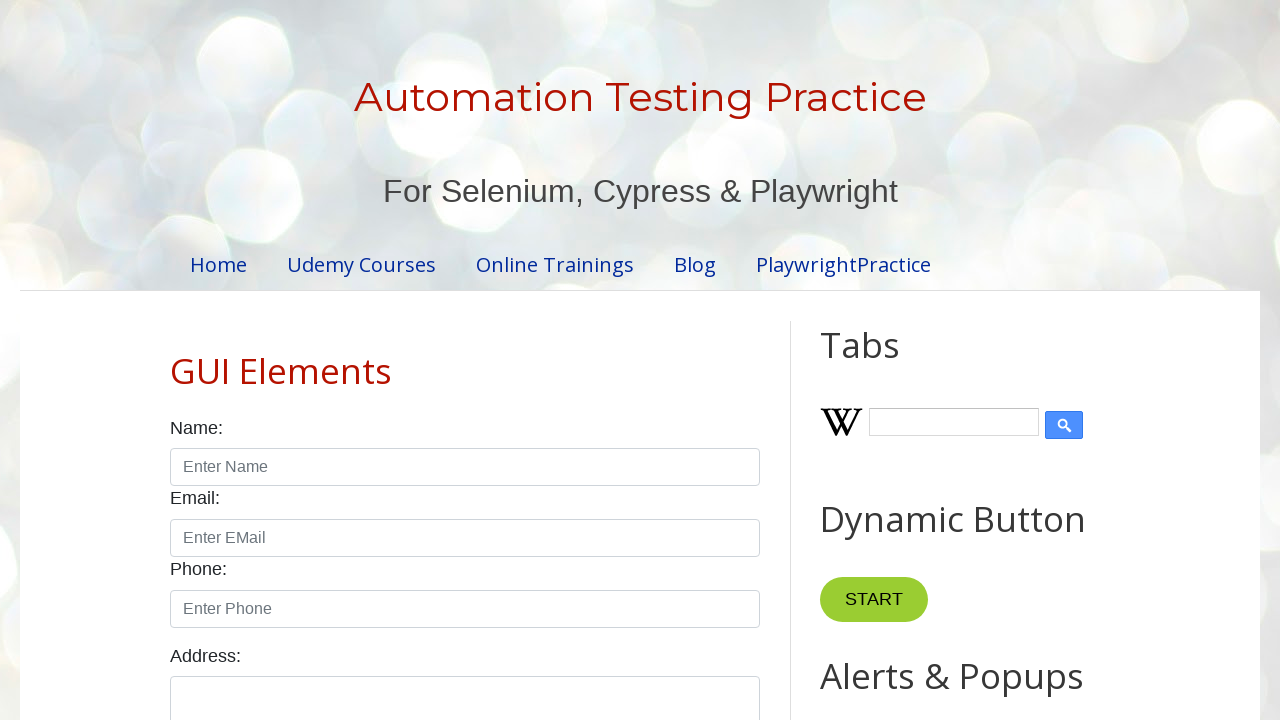

Header element is visible
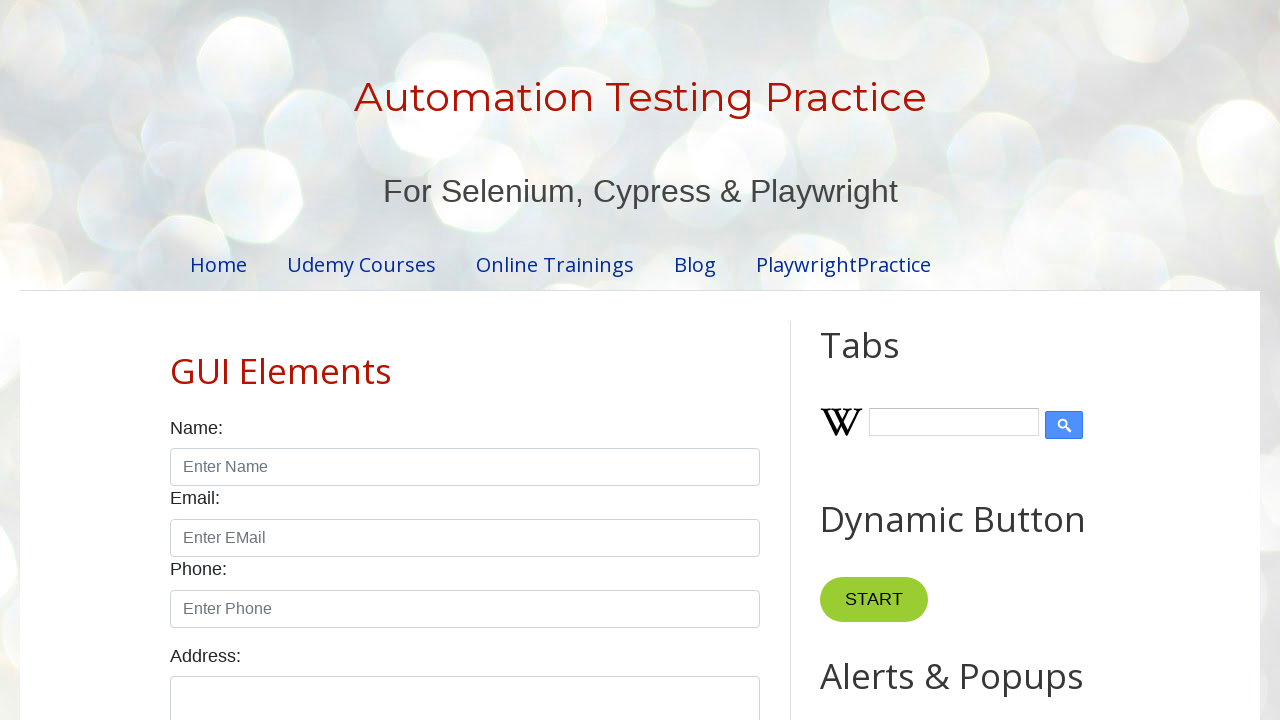

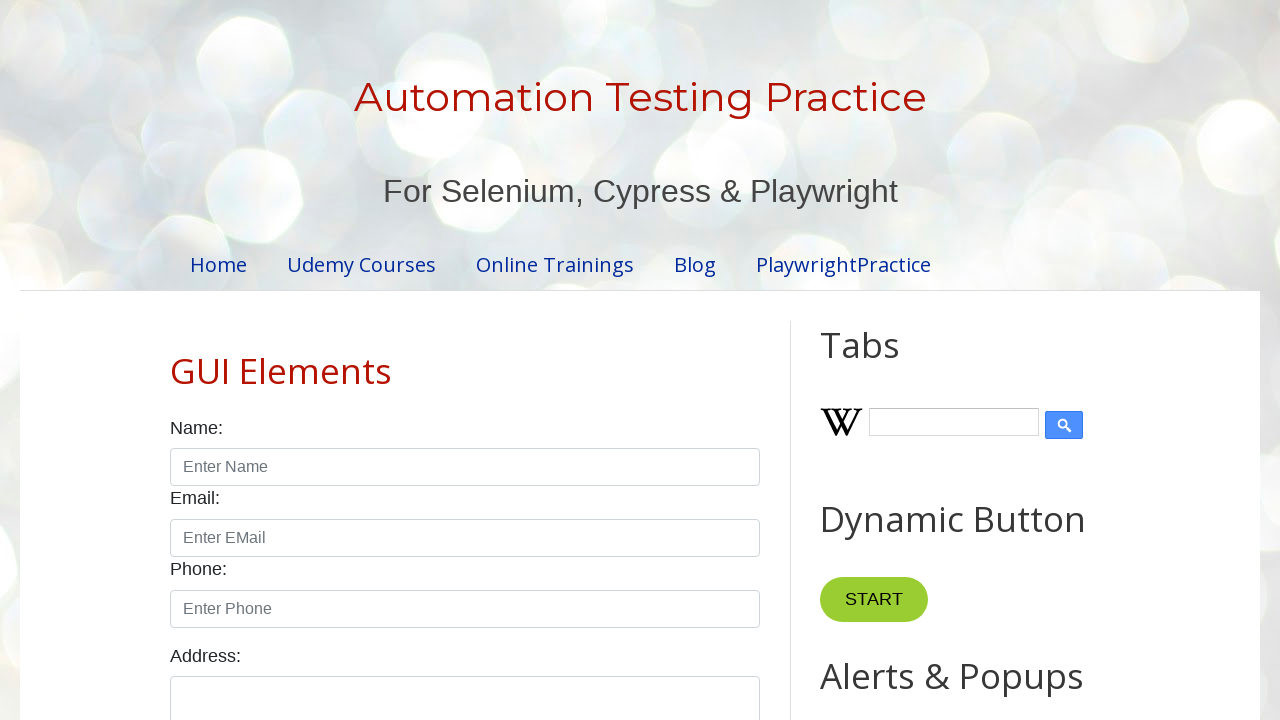